Tests navigation from login page to signup page by clicking signup button

Starting URL: https://web.metricapp.co/login

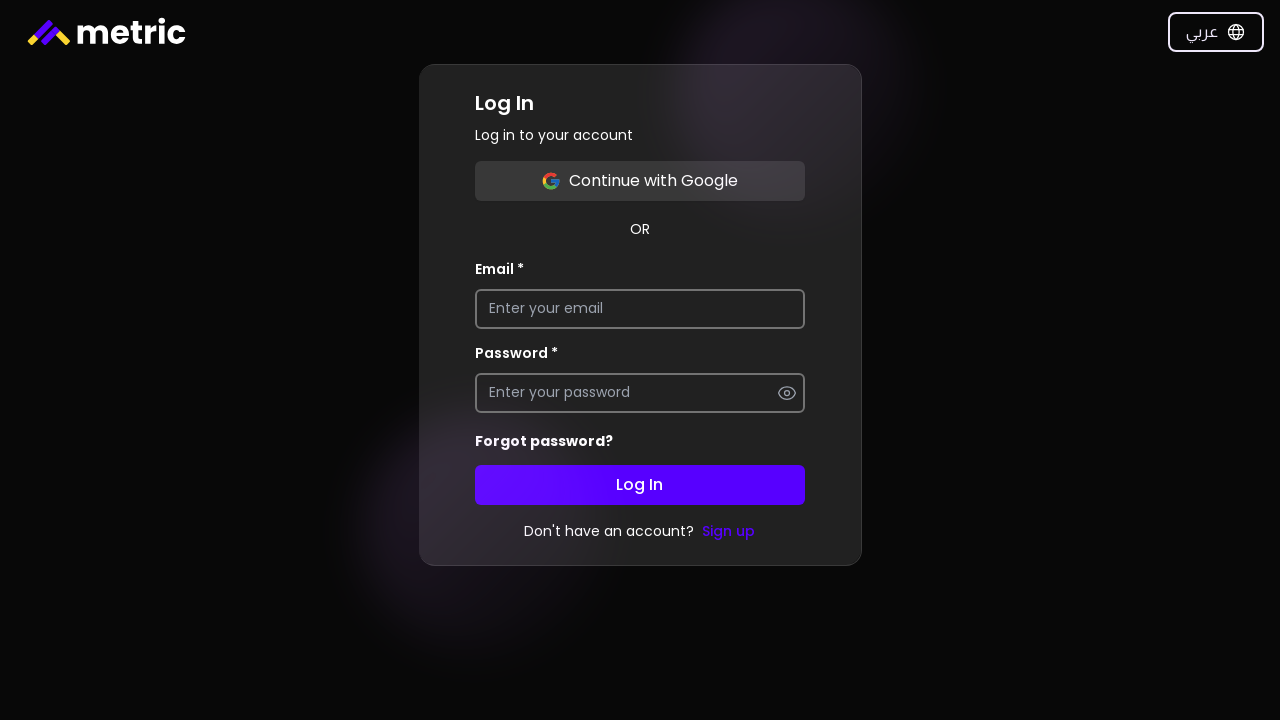

Navigated to login page
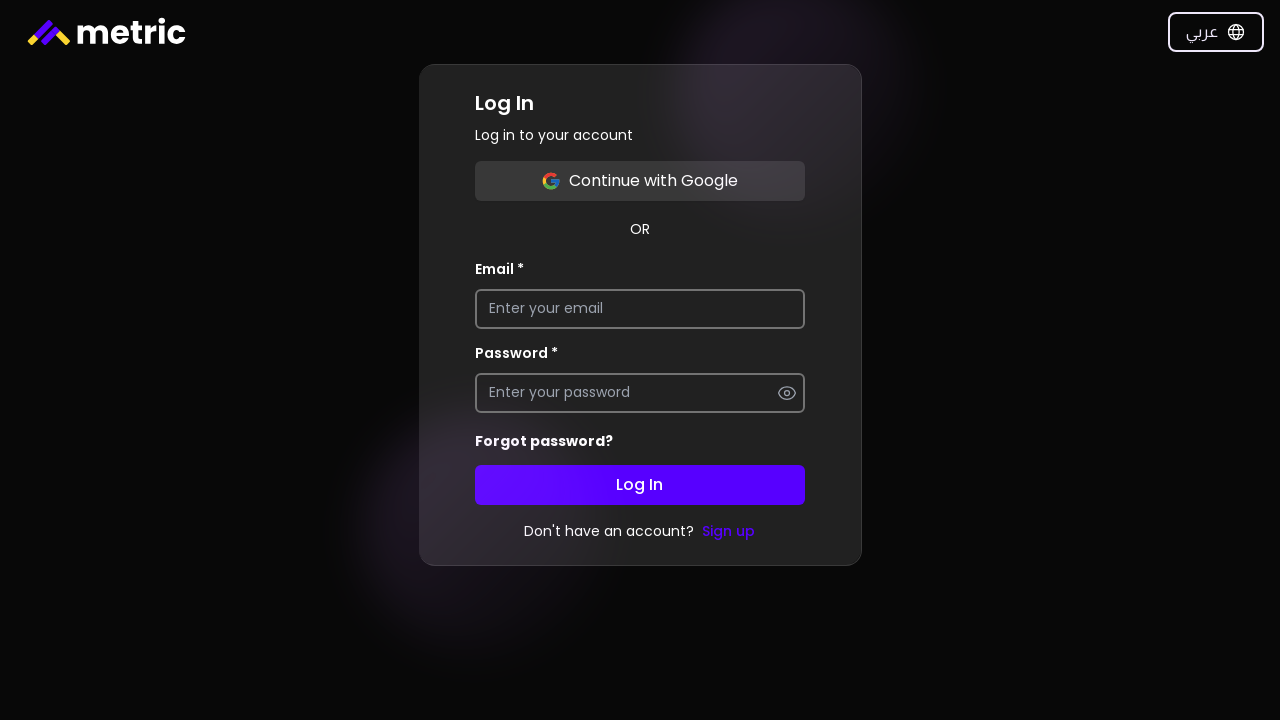

Clicked signup button to navigate to signup page at (728, 531) on text=Sign Up
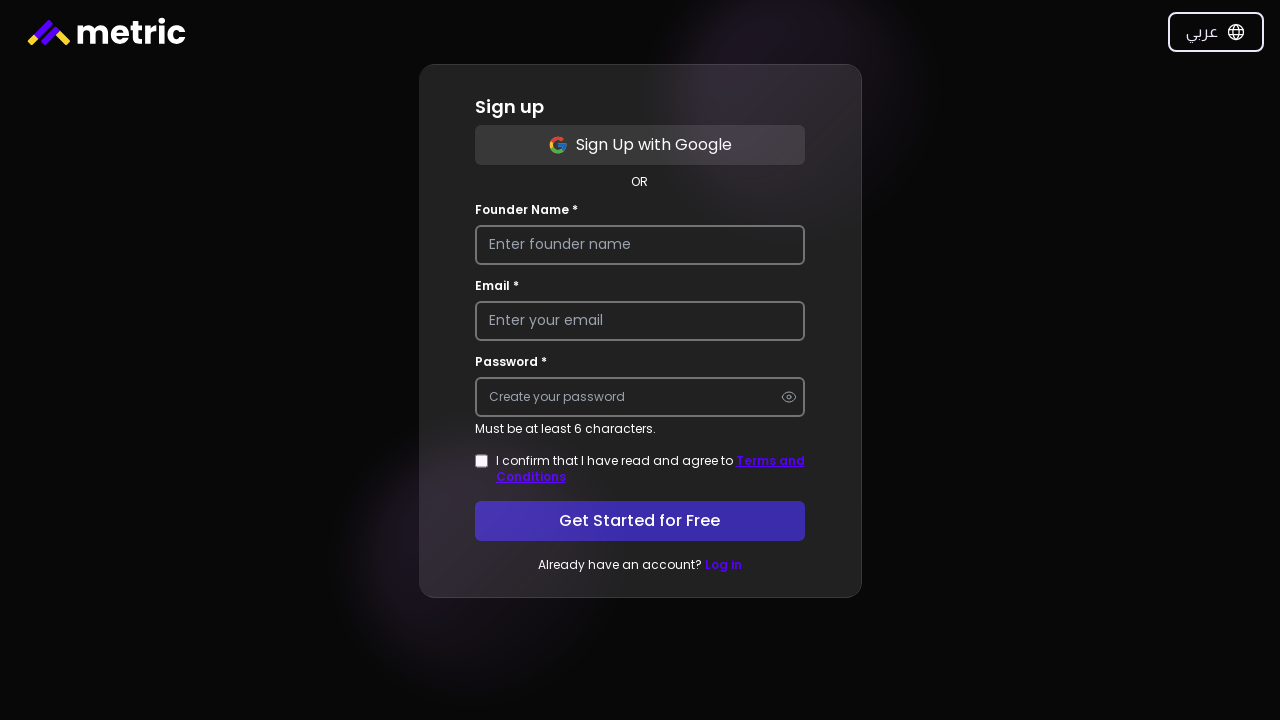

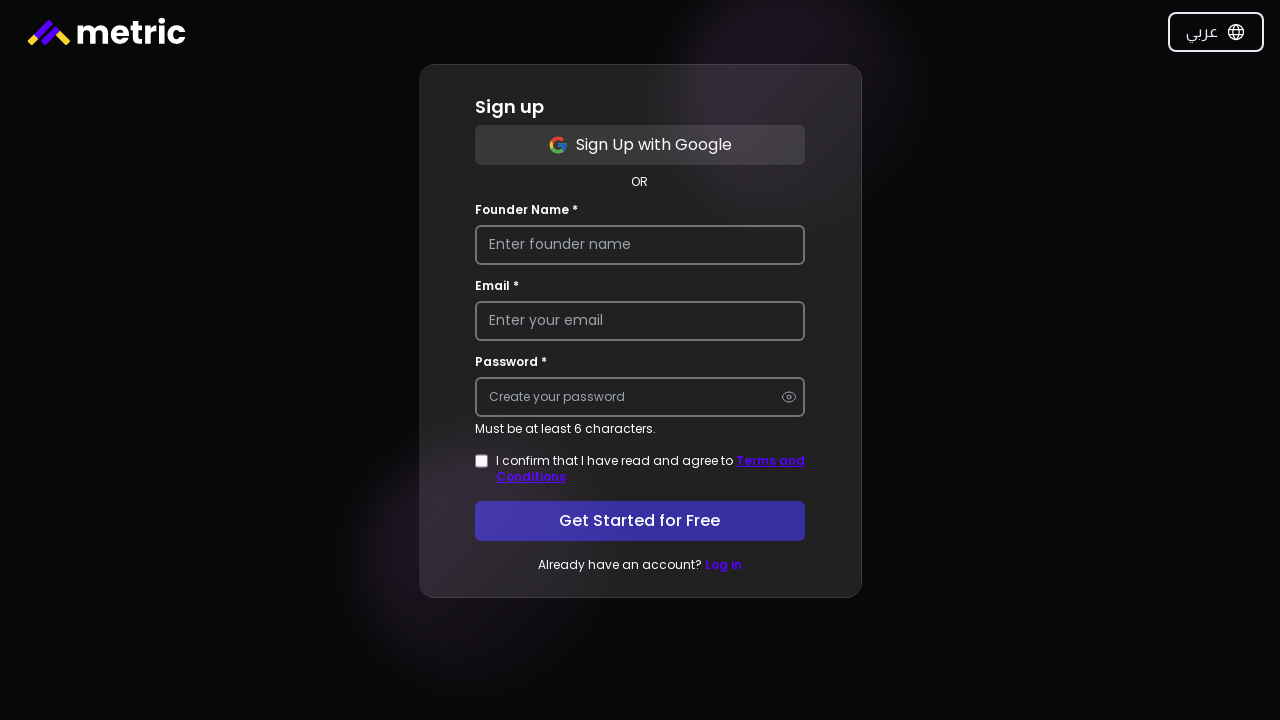